Navigates to the AltF Coworking website and waits for the page to fully load before capturing the viewport state.

Starting URL: https://www.altfcoworking.com/

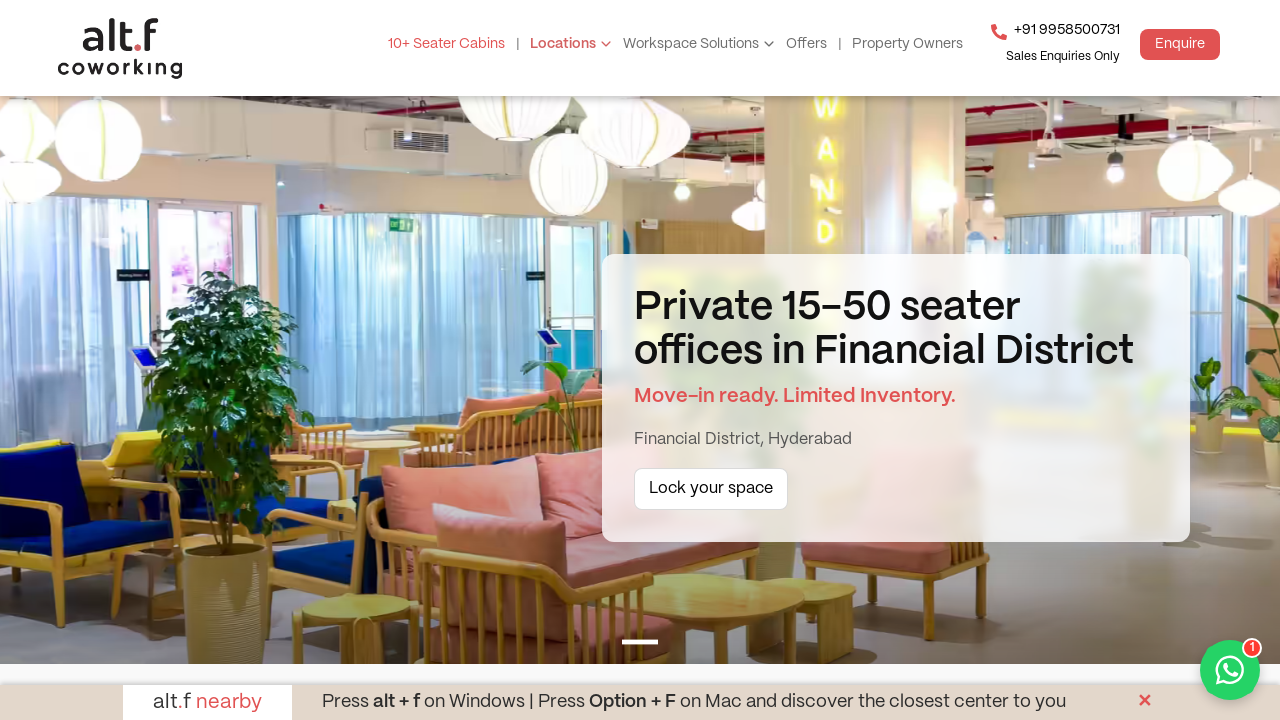

Waited for page network to become idle, indicating full page load
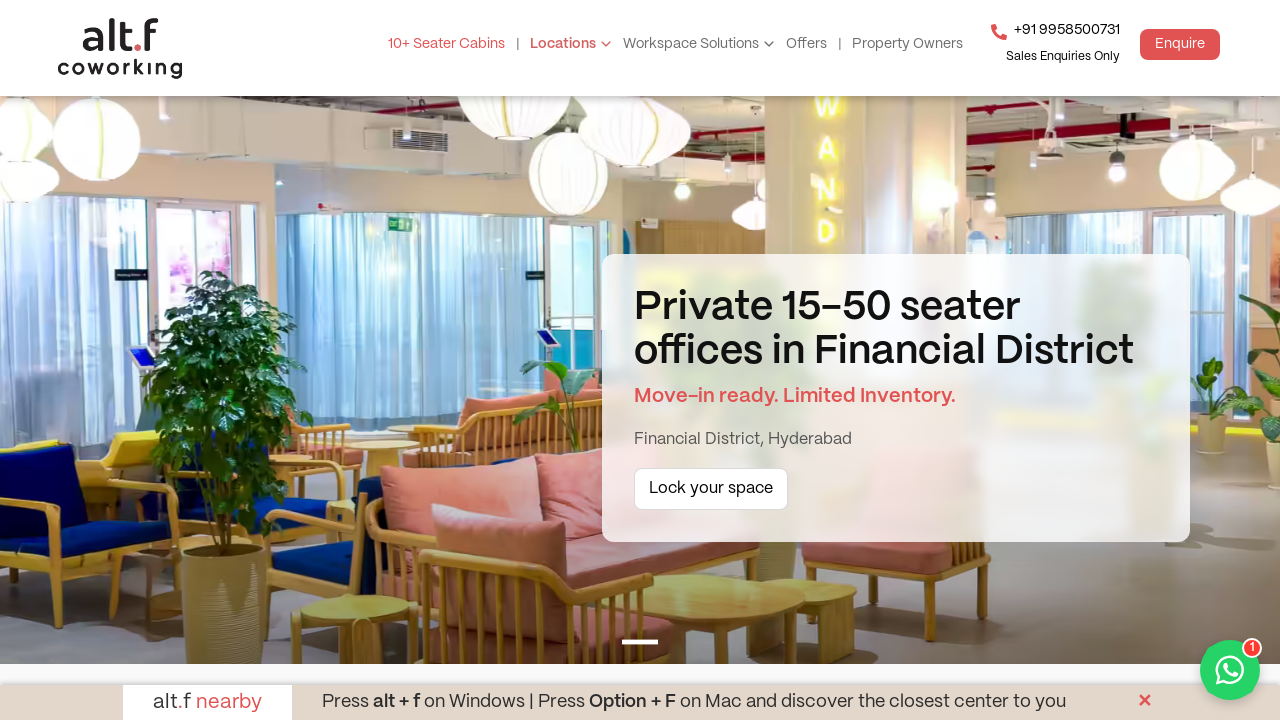

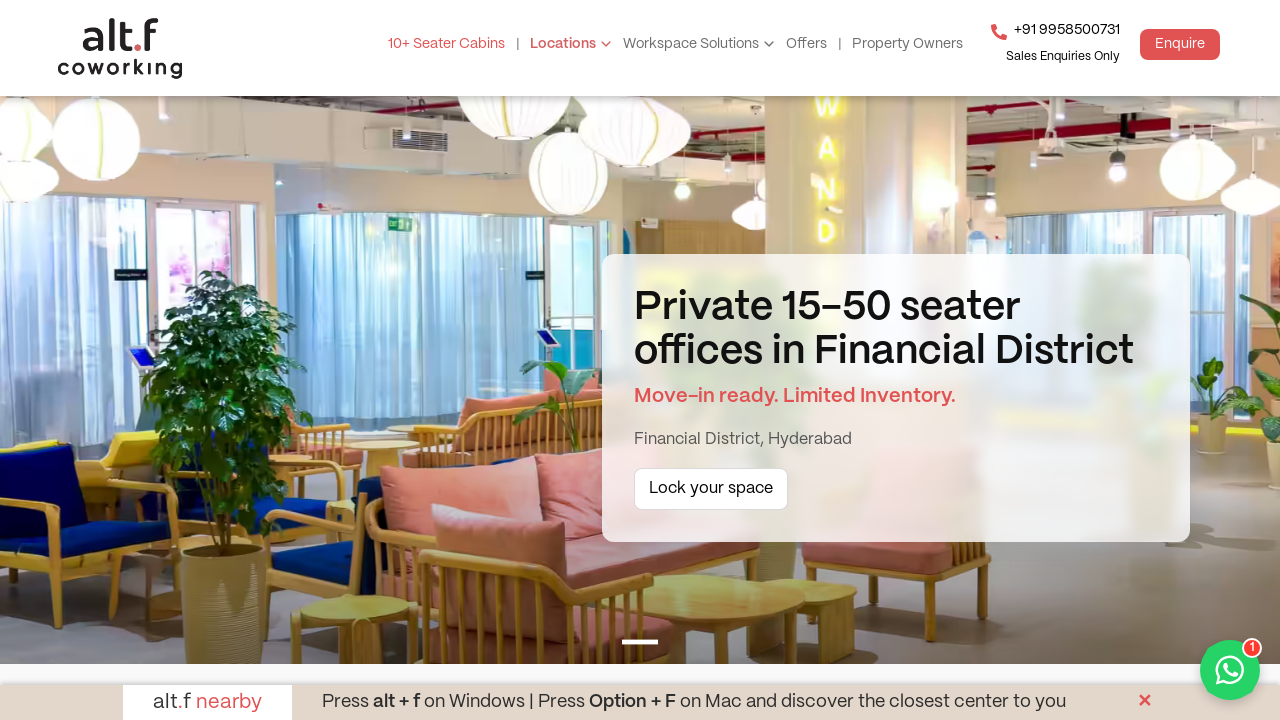